Tests right-click context menu functionality by performing a right-click action on a button element

Starting URL: http://swisnl.github.io/jQuery-contextMenu/demo.html

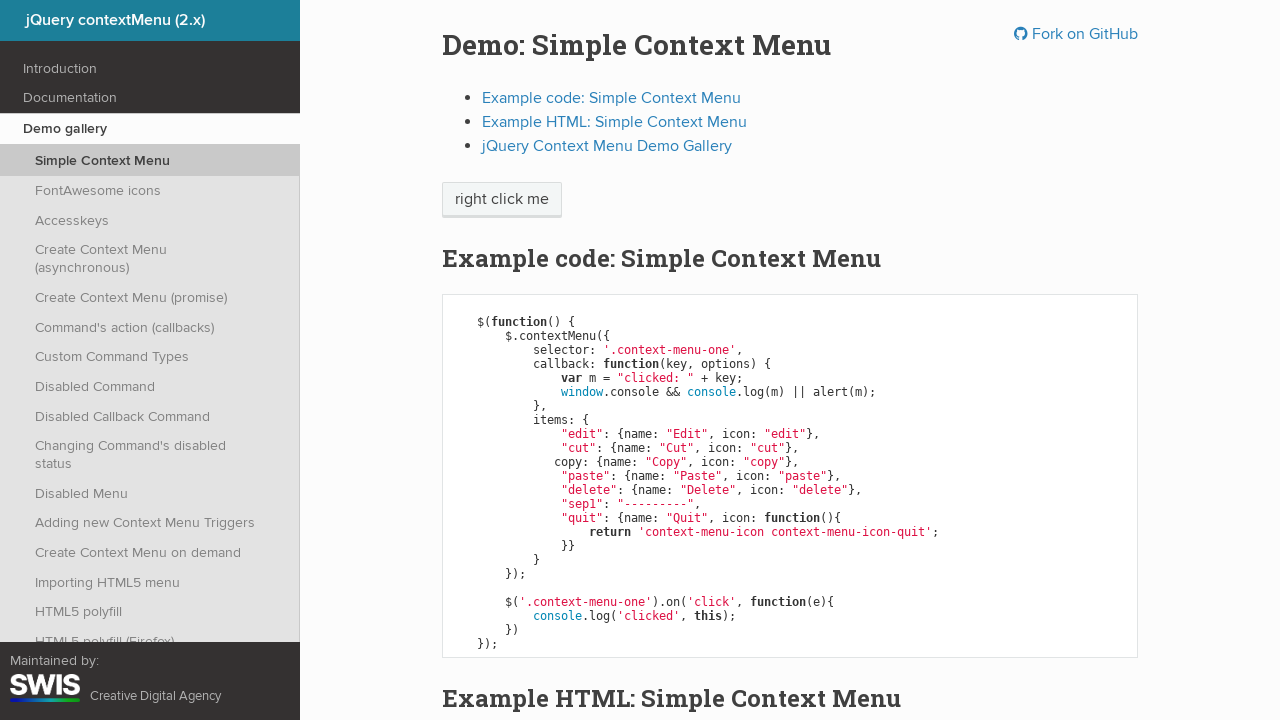

Located button element for right-click demo
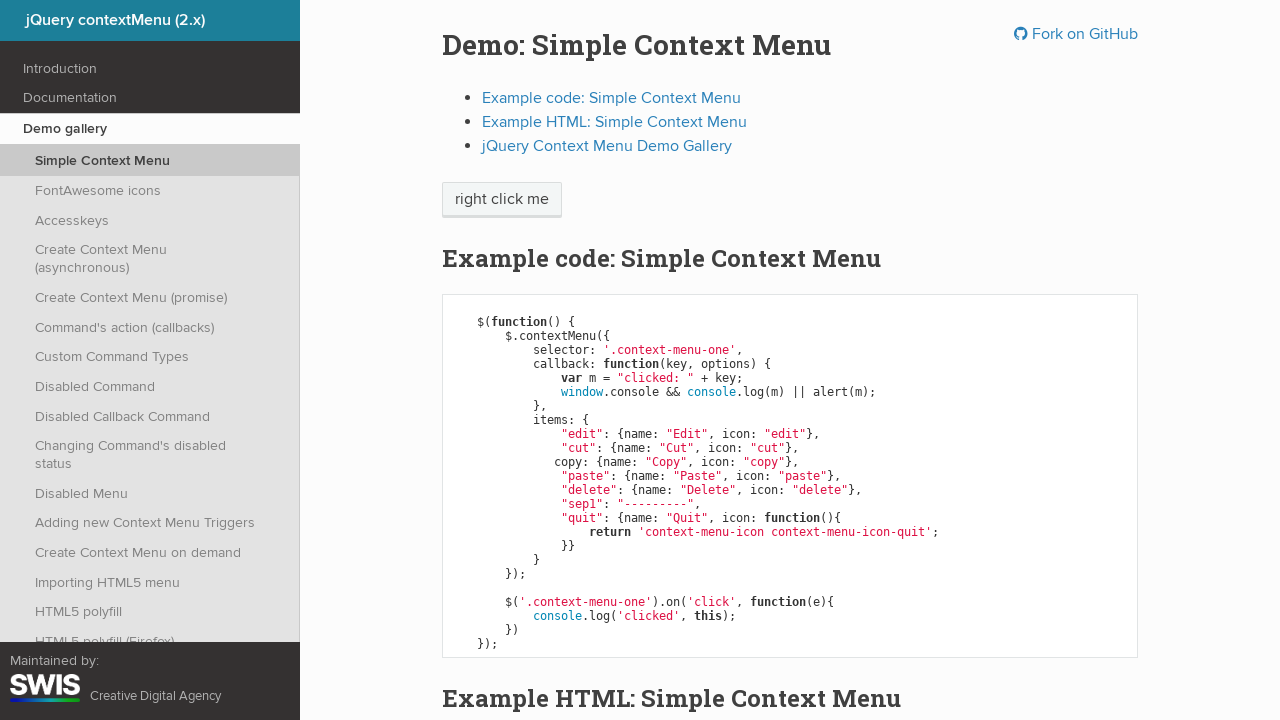

Performed right-click on button element at (502, 200) on xpath=//span[@class='context-menu-one btn btn-neutral']
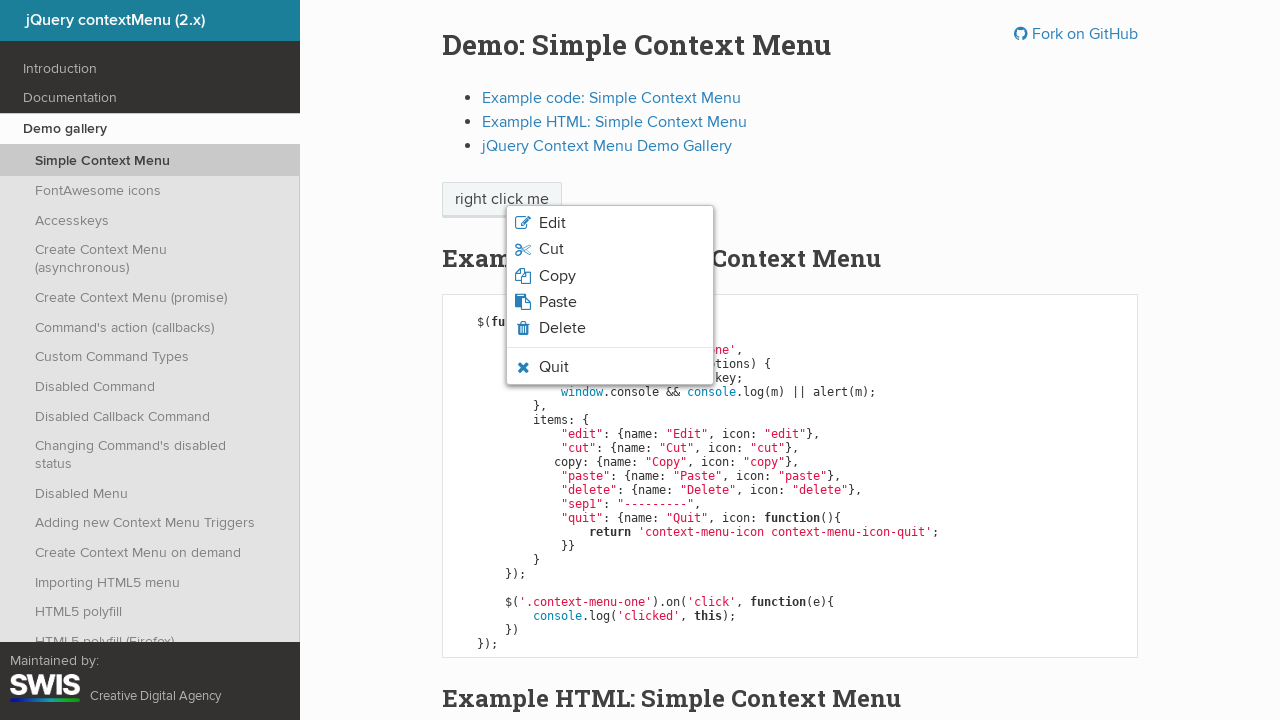

Waited for context menu to appear
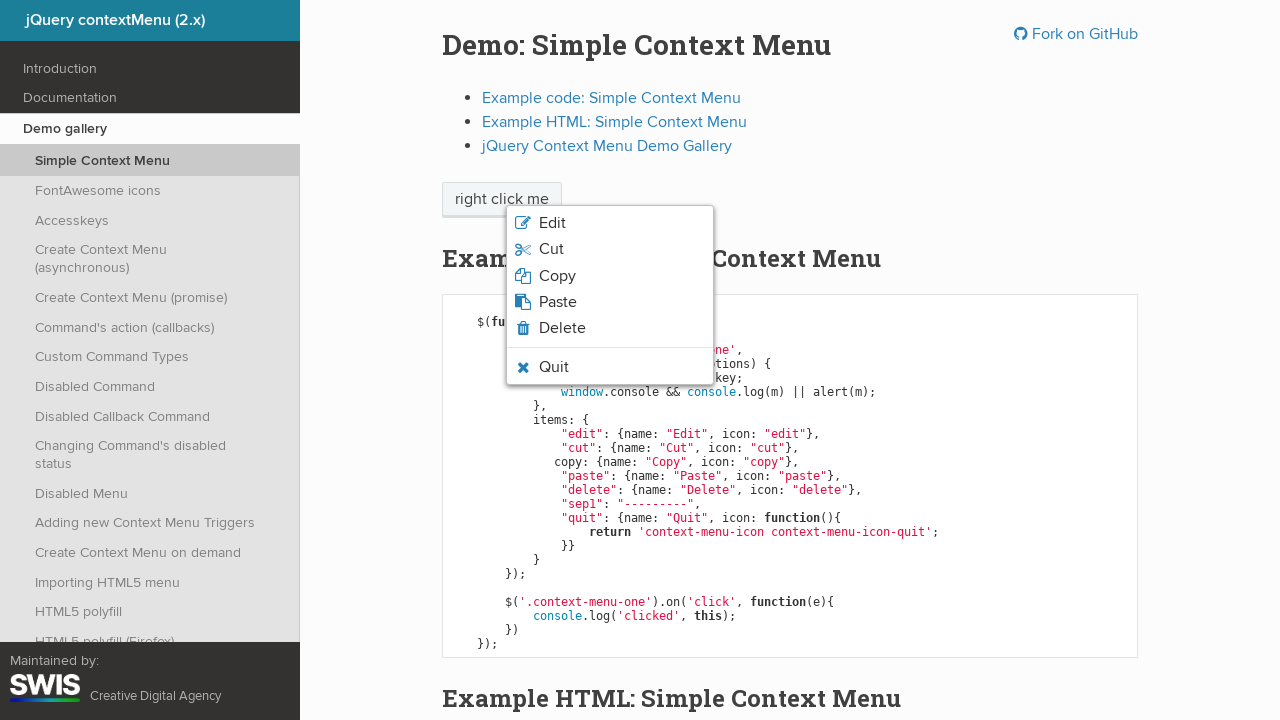

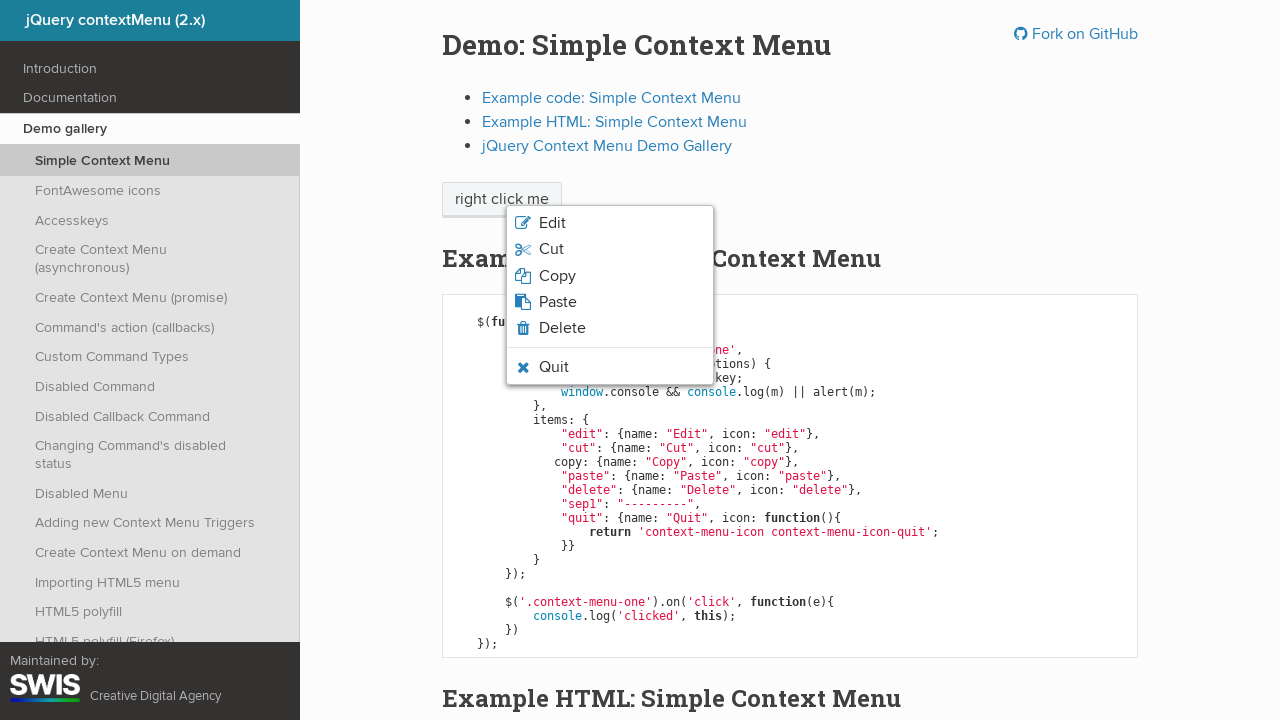